Tests selecting a dropdown option by its index position

Starting URL: https://kristinek.github.io/site/examples/actions

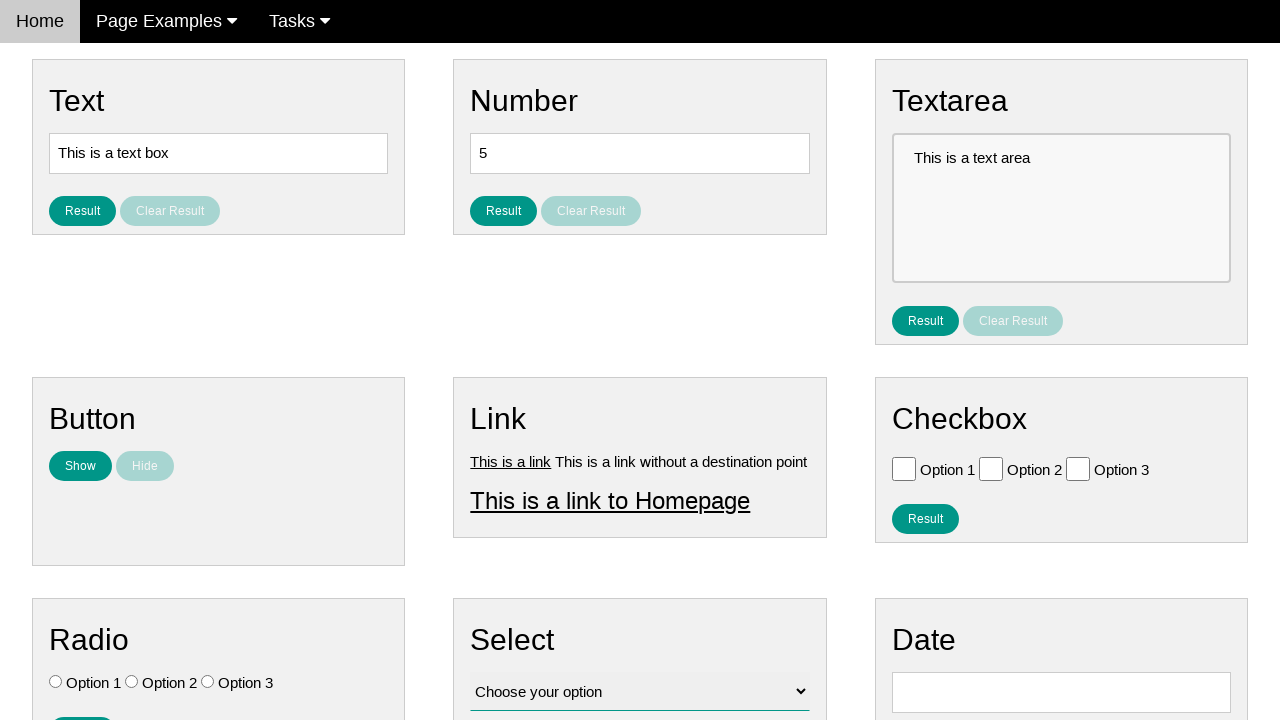

Navigated to actions example page
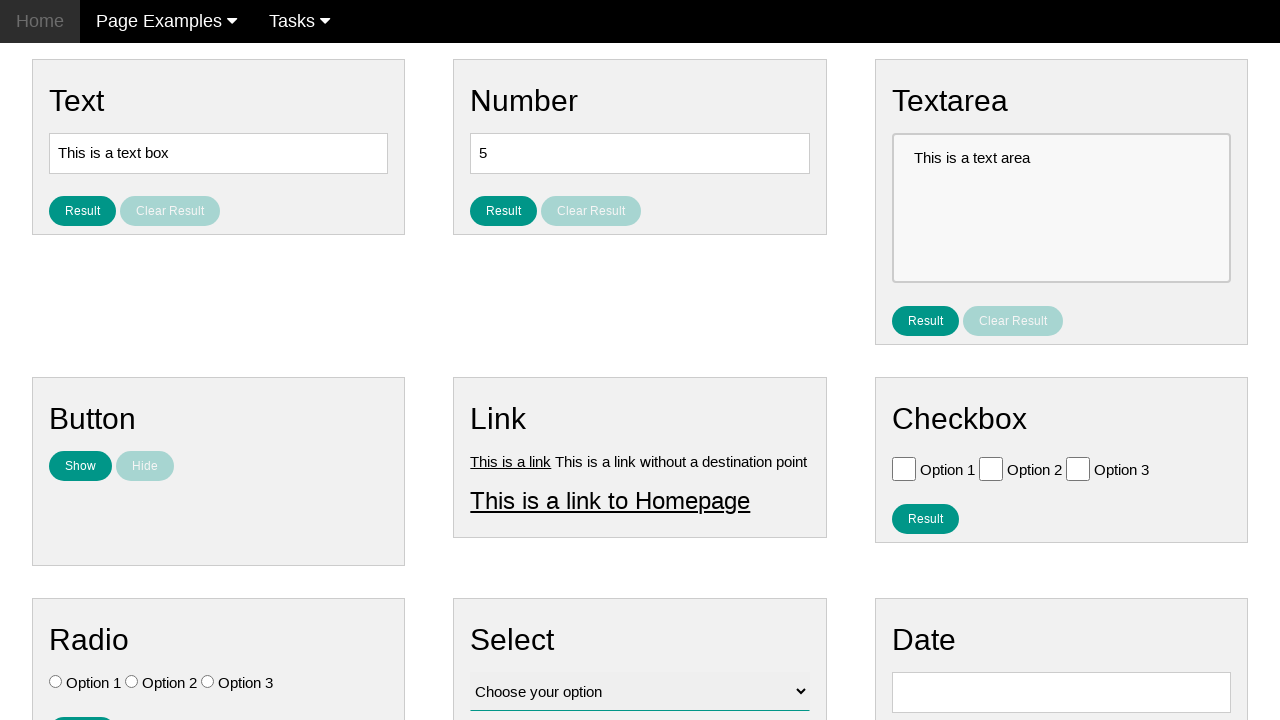

Selected dropdown option at index 1 on select#vfb-12
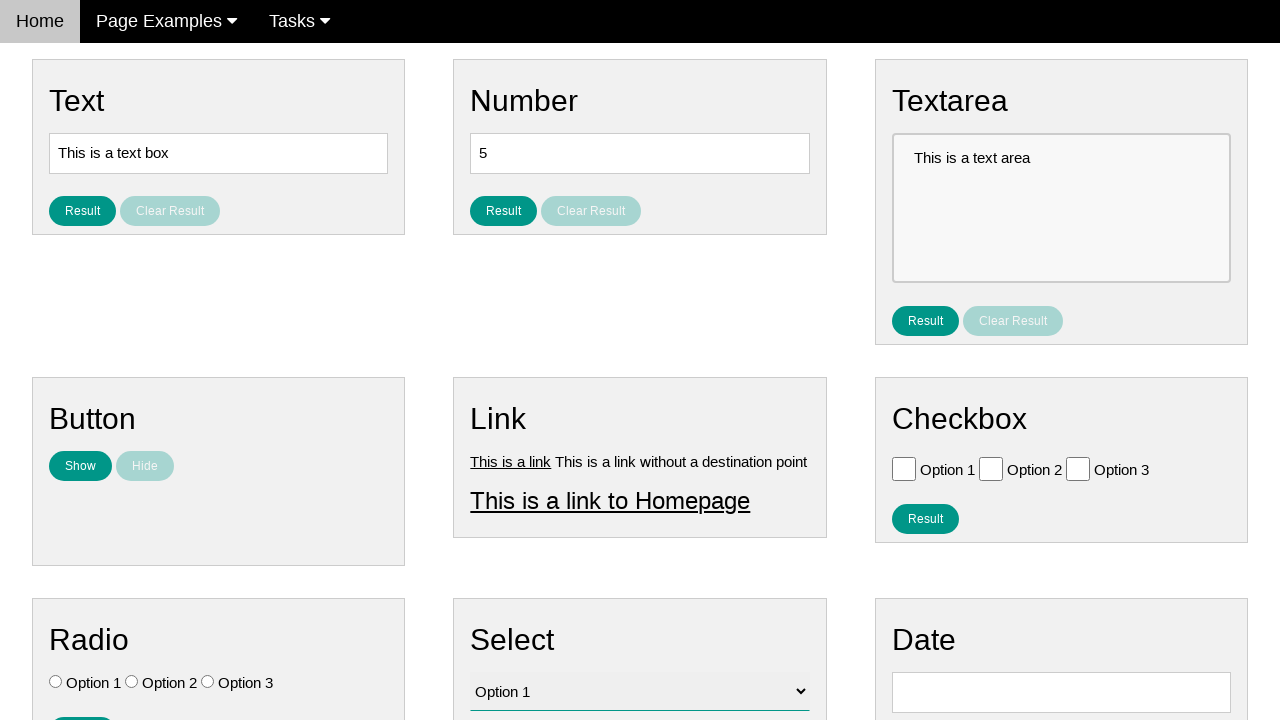

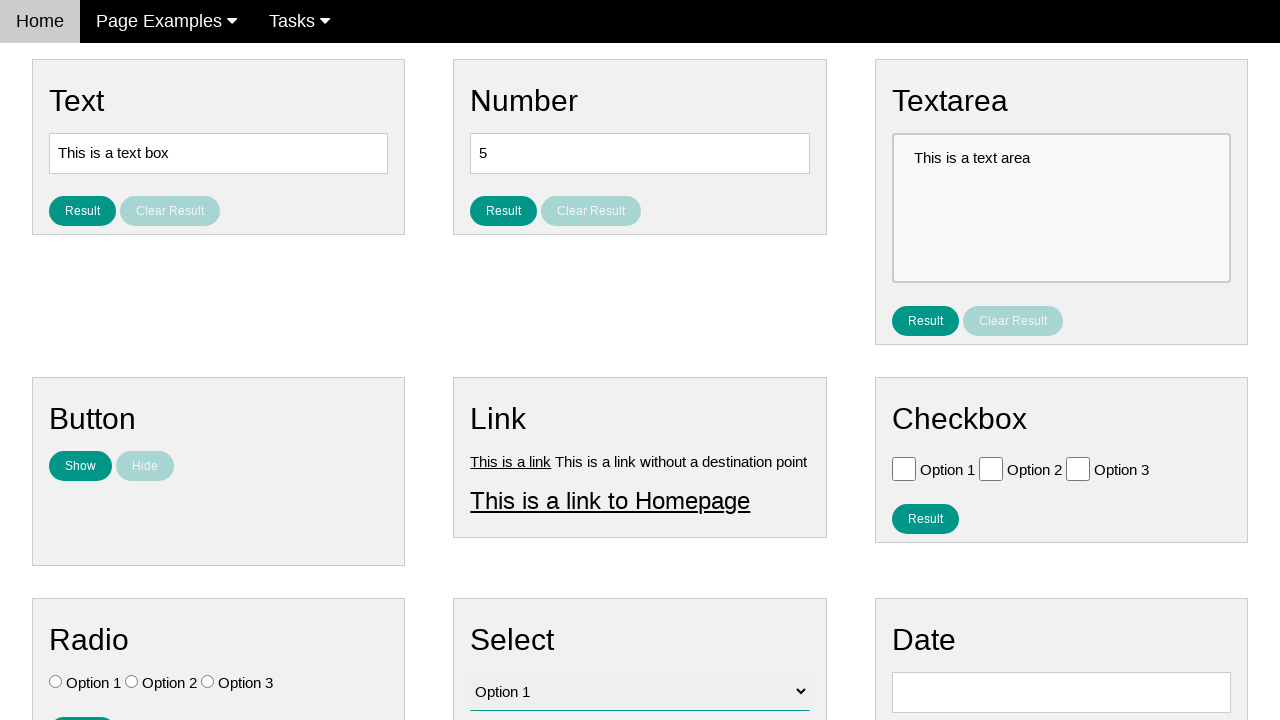